Tests implicit waiting for a button to appear, clicking it, and verifying a success message.

Starting URL: http://suninjuly.github.io/wait1.html

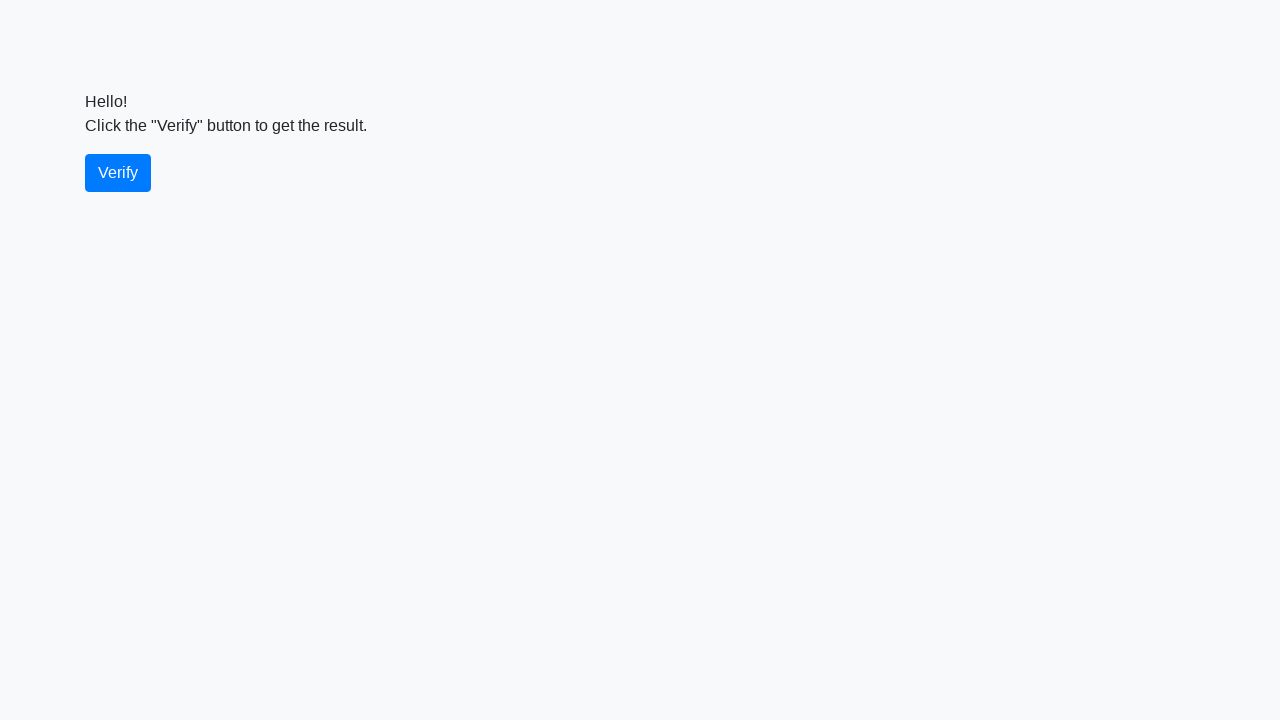

Clicked the verify button at (118, 173) on #verify
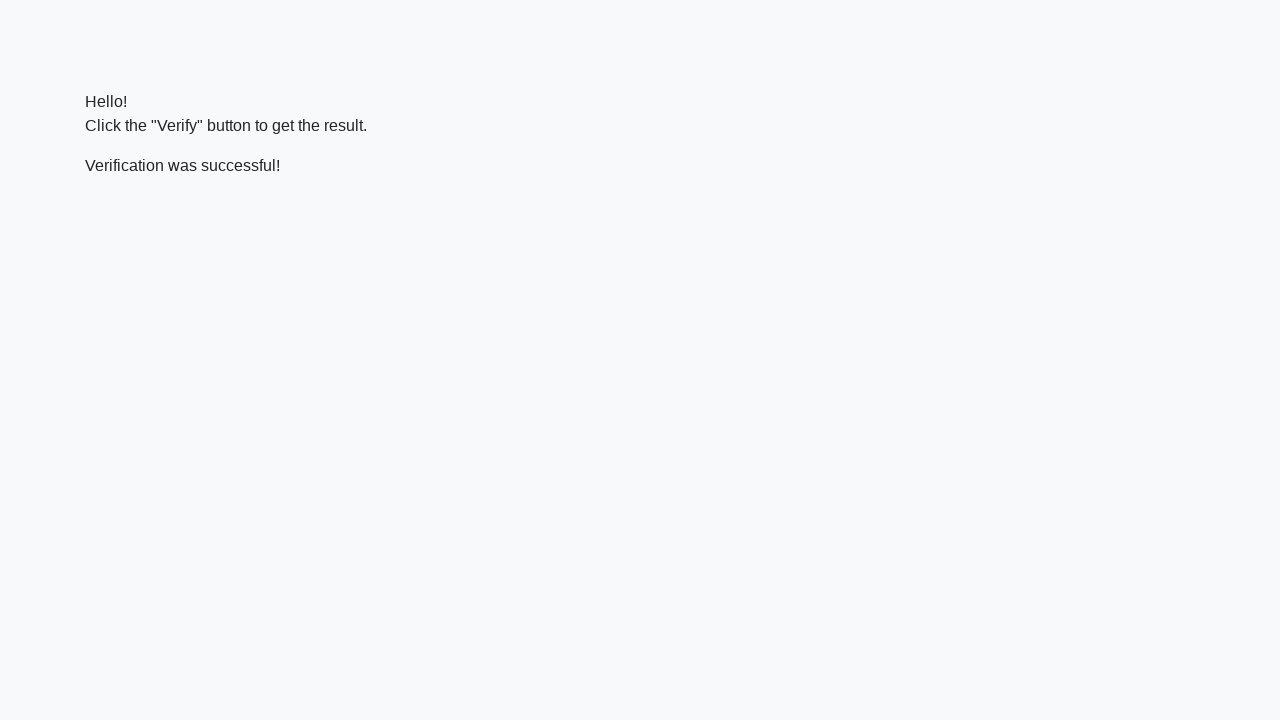

Located the verify message element
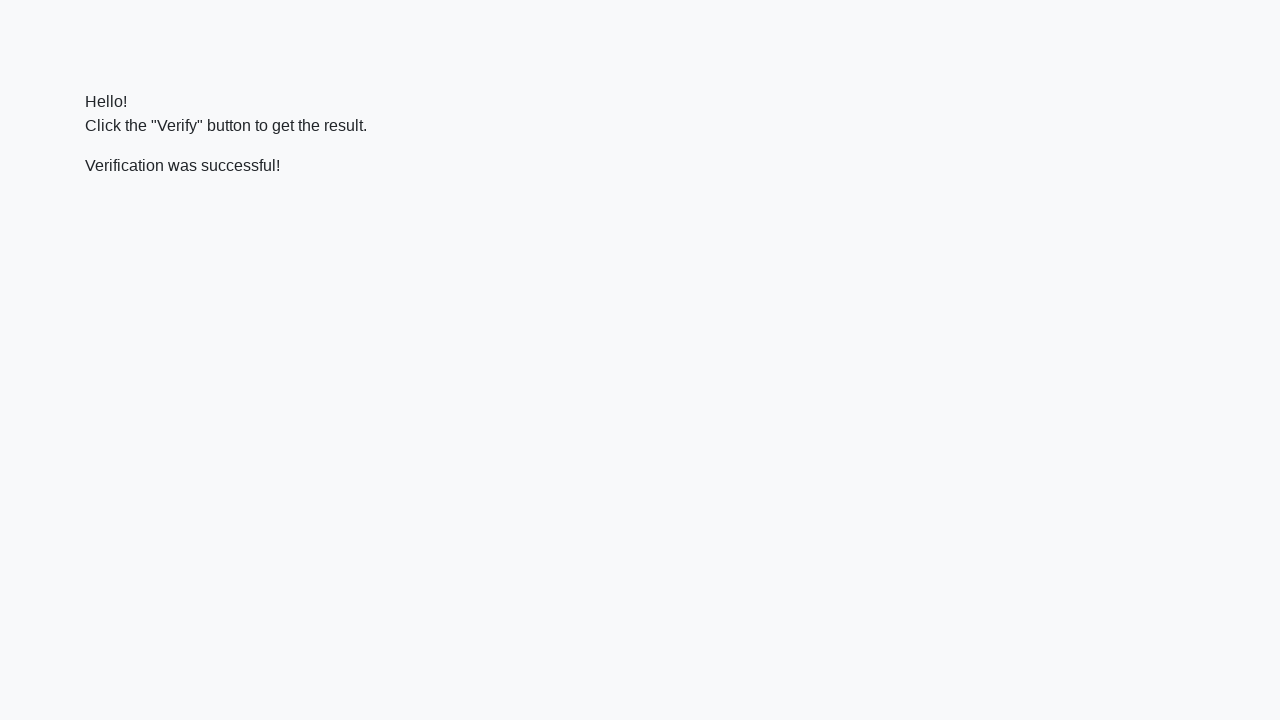

Success message appeared after implicit wait
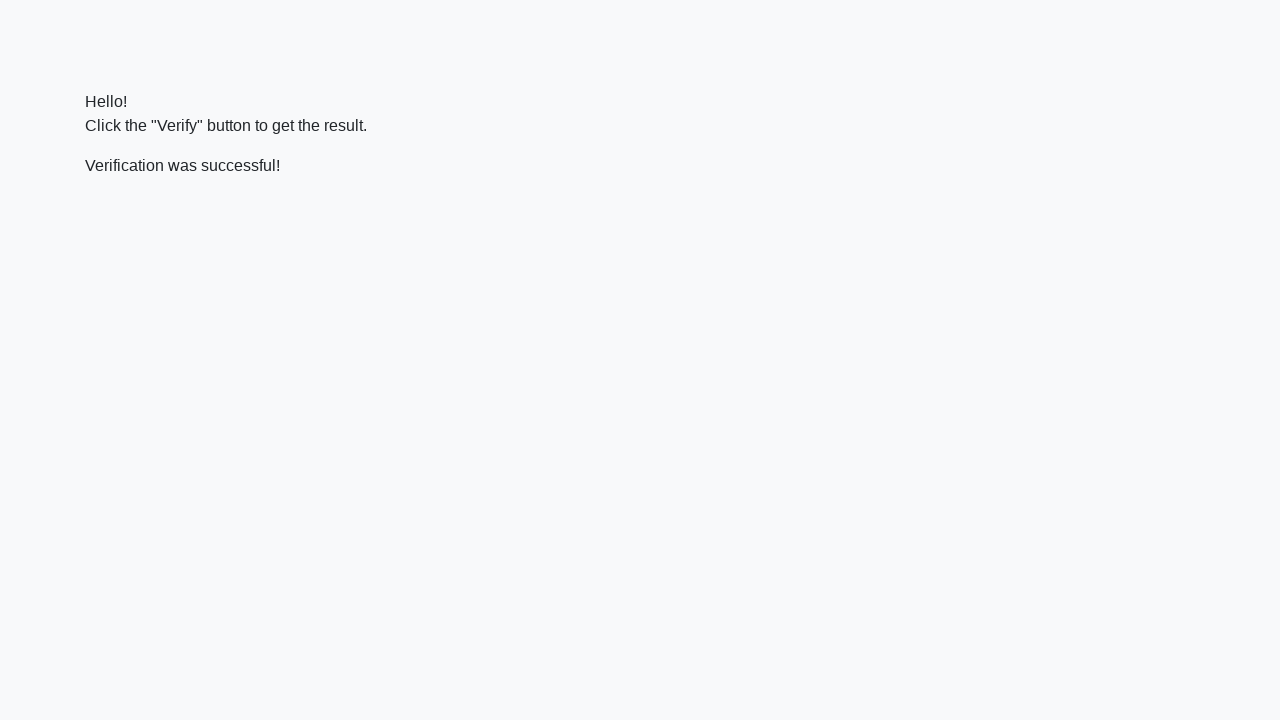

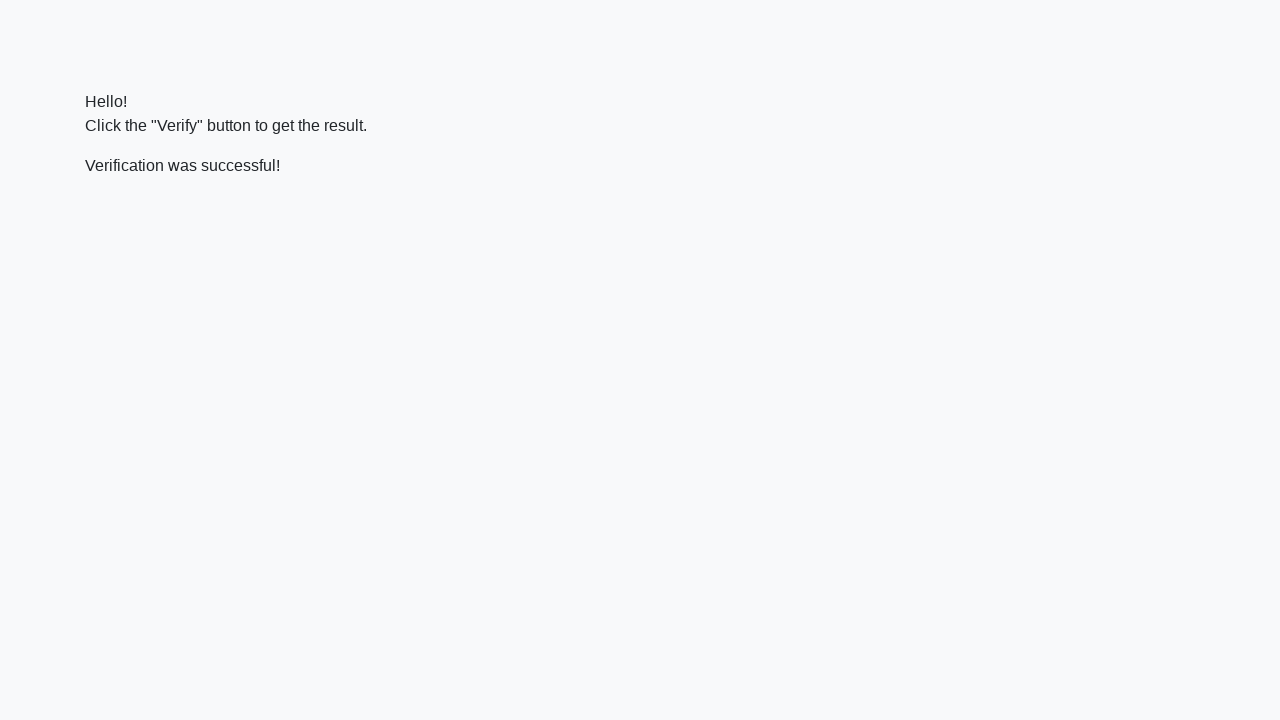